Tests the Stockbit website by clicking on the Investing menu and verifying that the page displays expected content about stock investment steps.

Starting URL: https://stockbit.com/

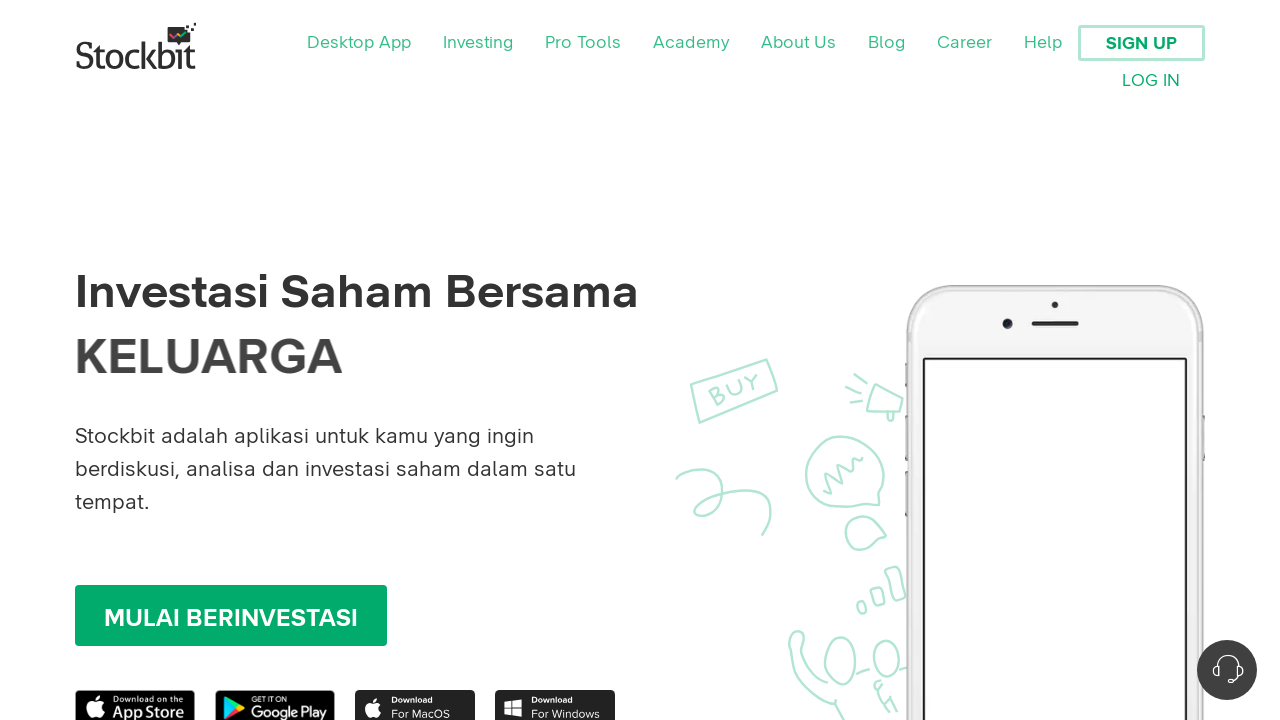

Waited for page to load with networkidle state
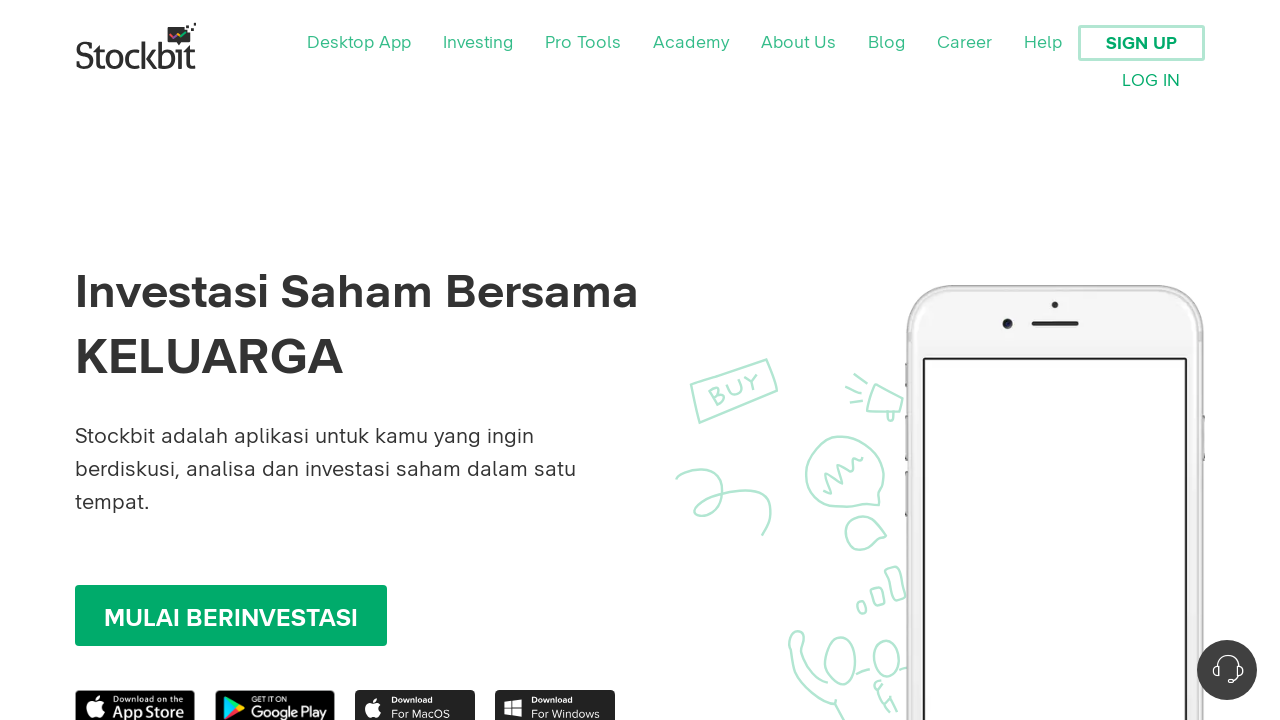

Clicked on Investing menu at (478, 43) on xpath=//*[contains(text(),'Investing')]
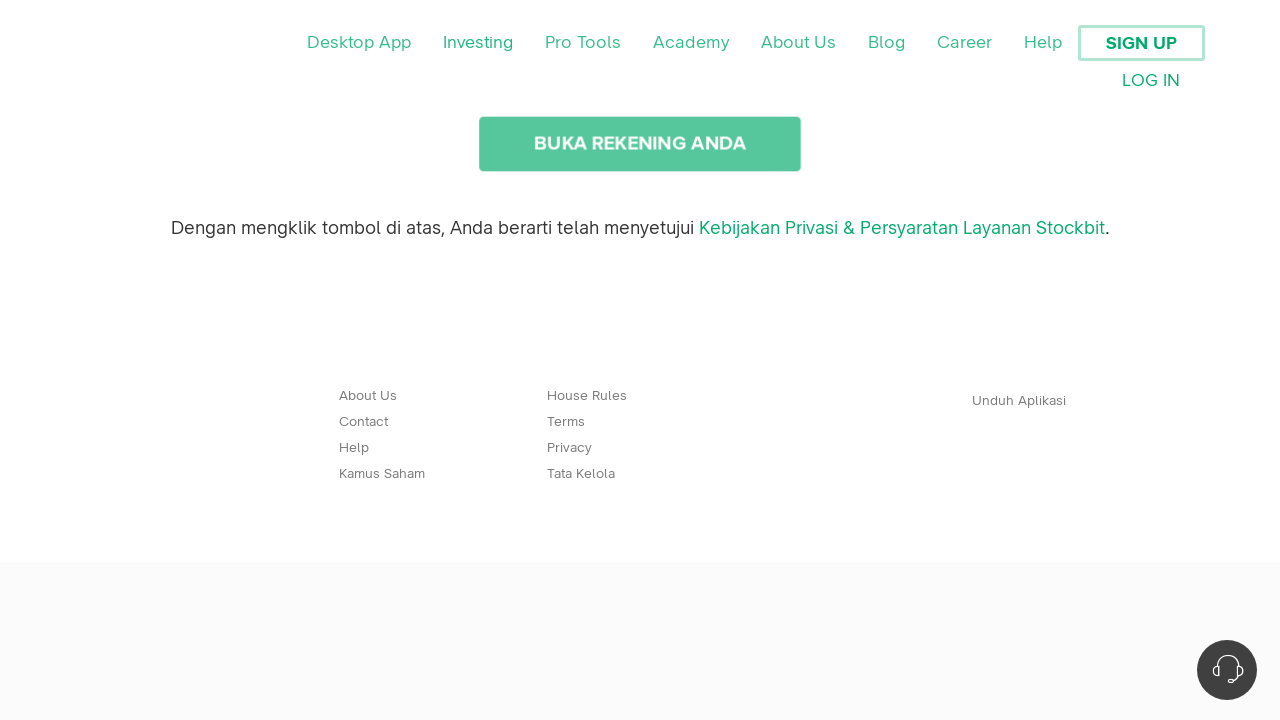

Waited 2 seconds for navigation to complete
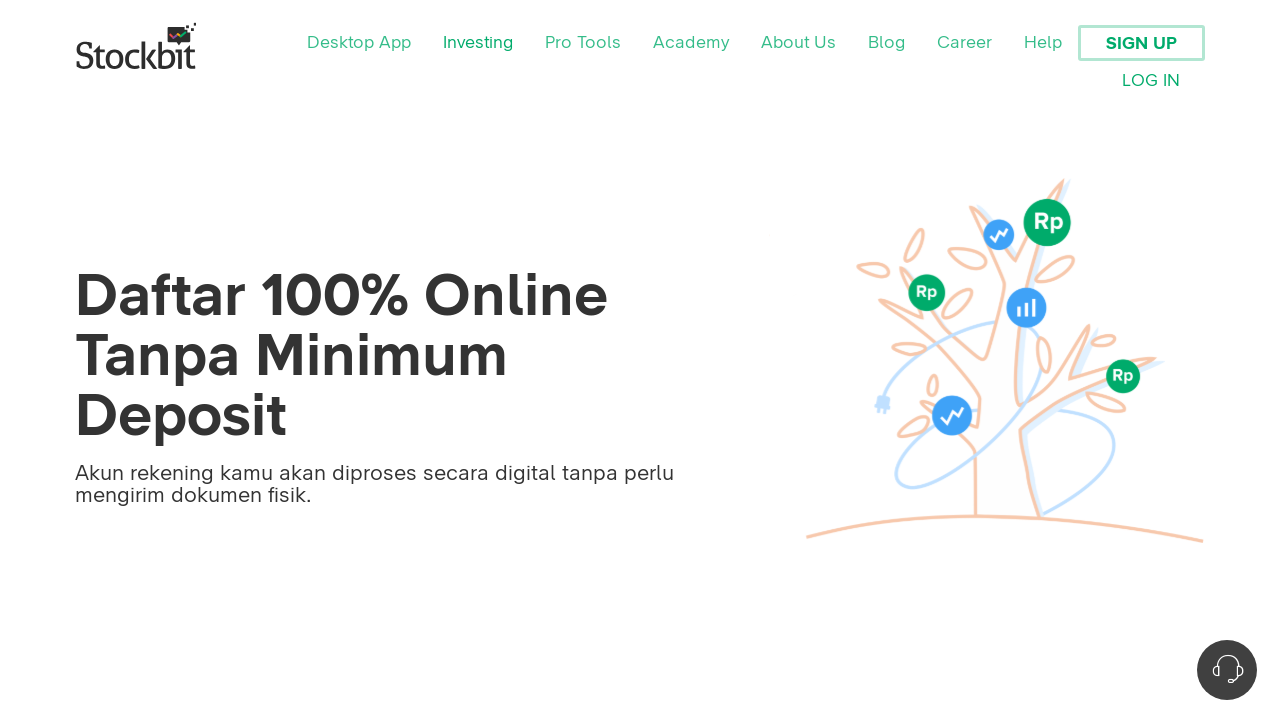

Verified page displays '3 Langkah Mudah Investasi Saham di Stockbit' content
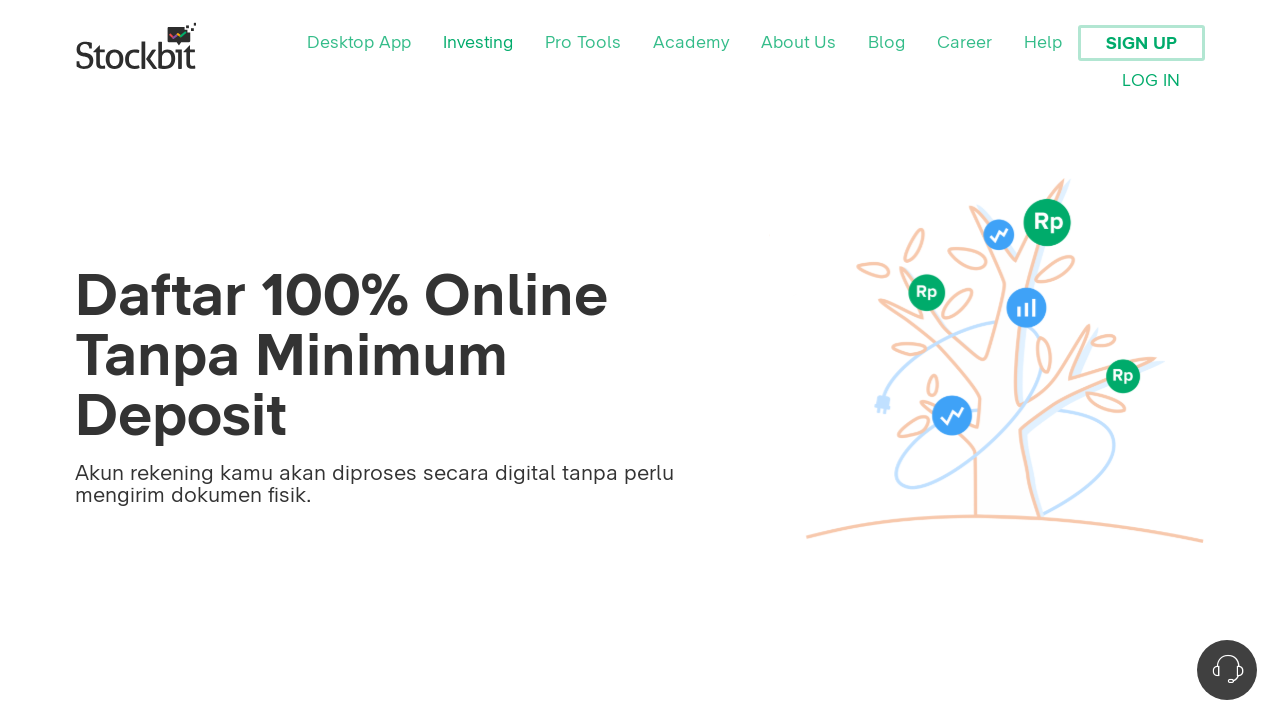

Verified page title contains 'Stockbit'
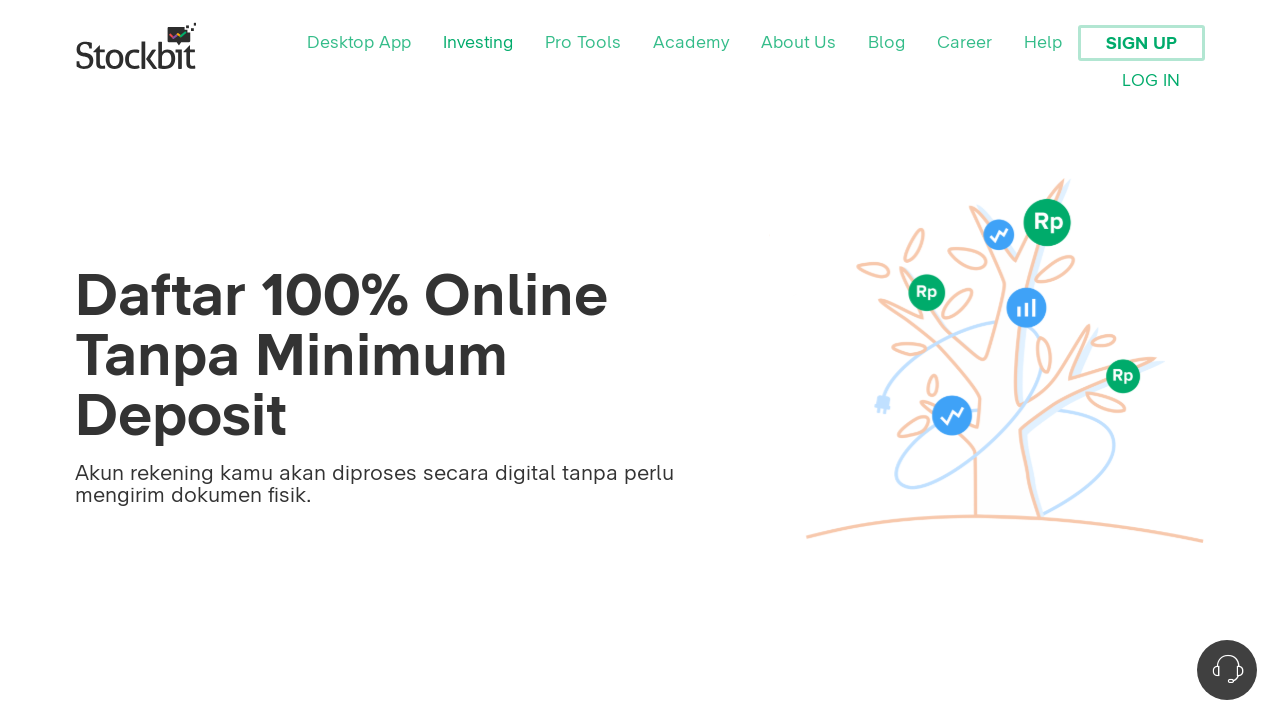

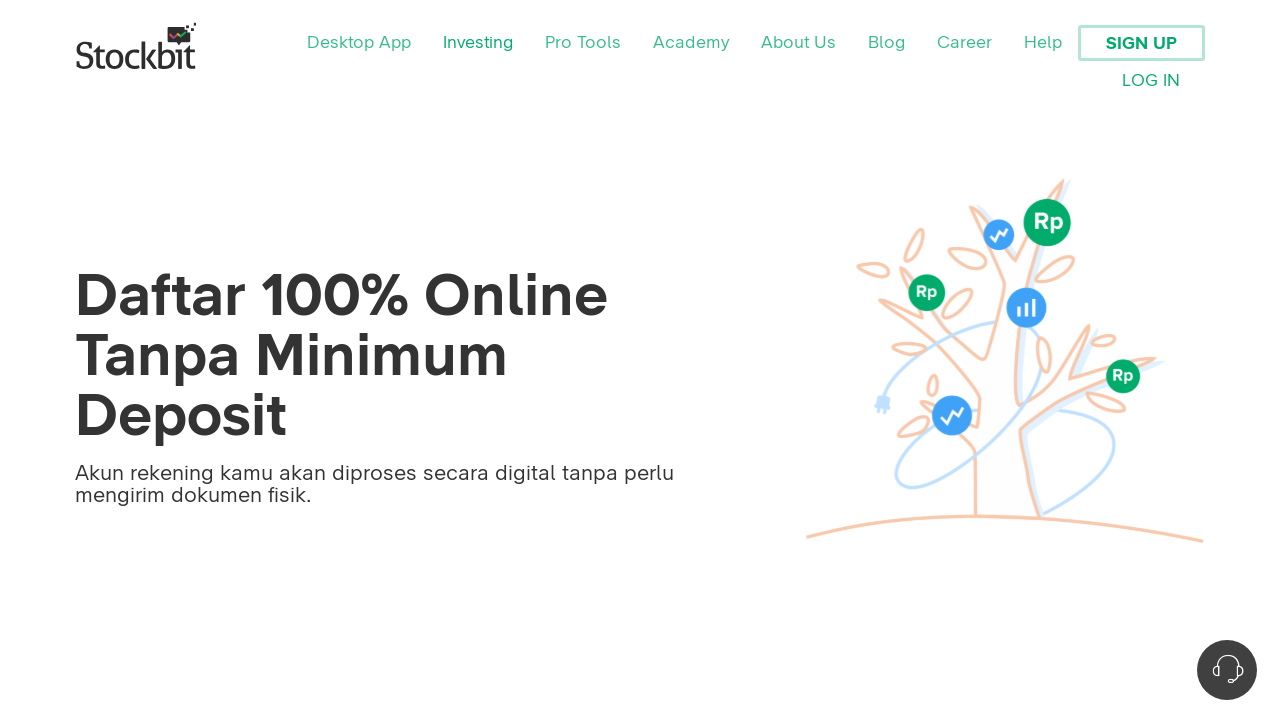